Tests a dynamic loading page where clicking a Start button triggers a loading bar, then waits for the finish text element to appear and verifies it is displayed.

Starting URL: http://the-internet.herokuapp.com/dynamic_loading/2

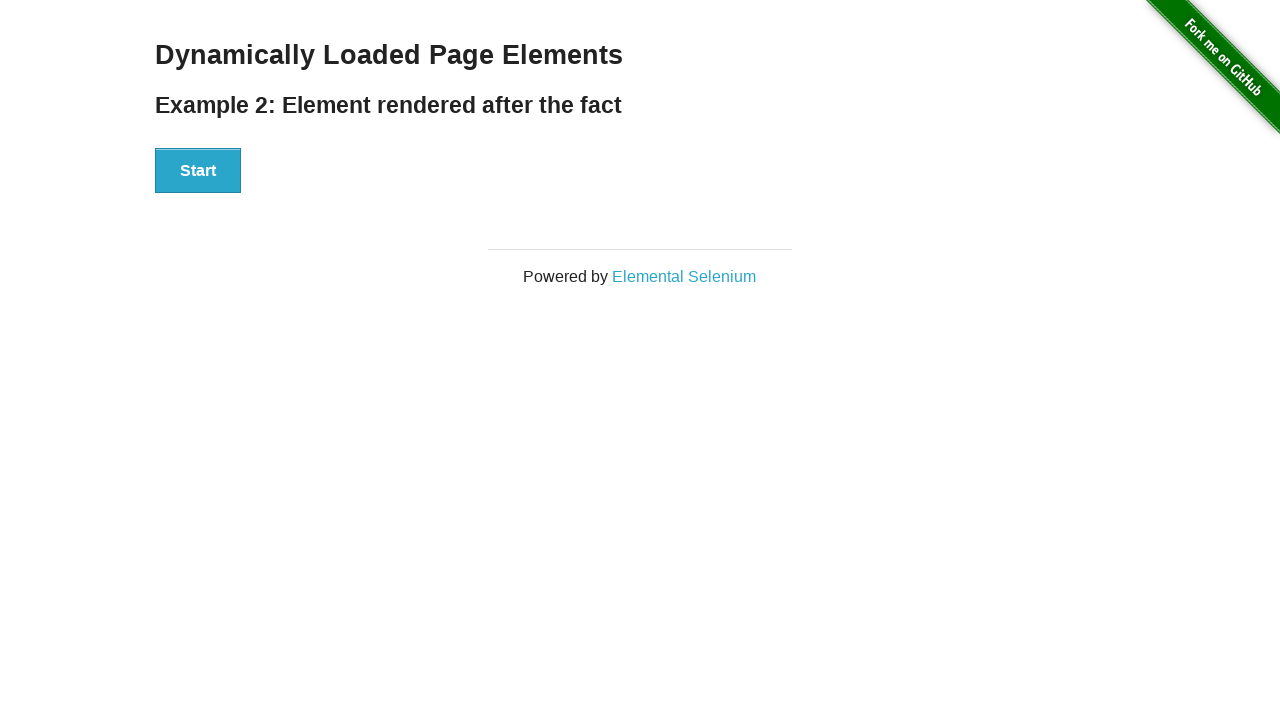

Clicked Start button to trigger dynamic loading at (198, 171) on #start button
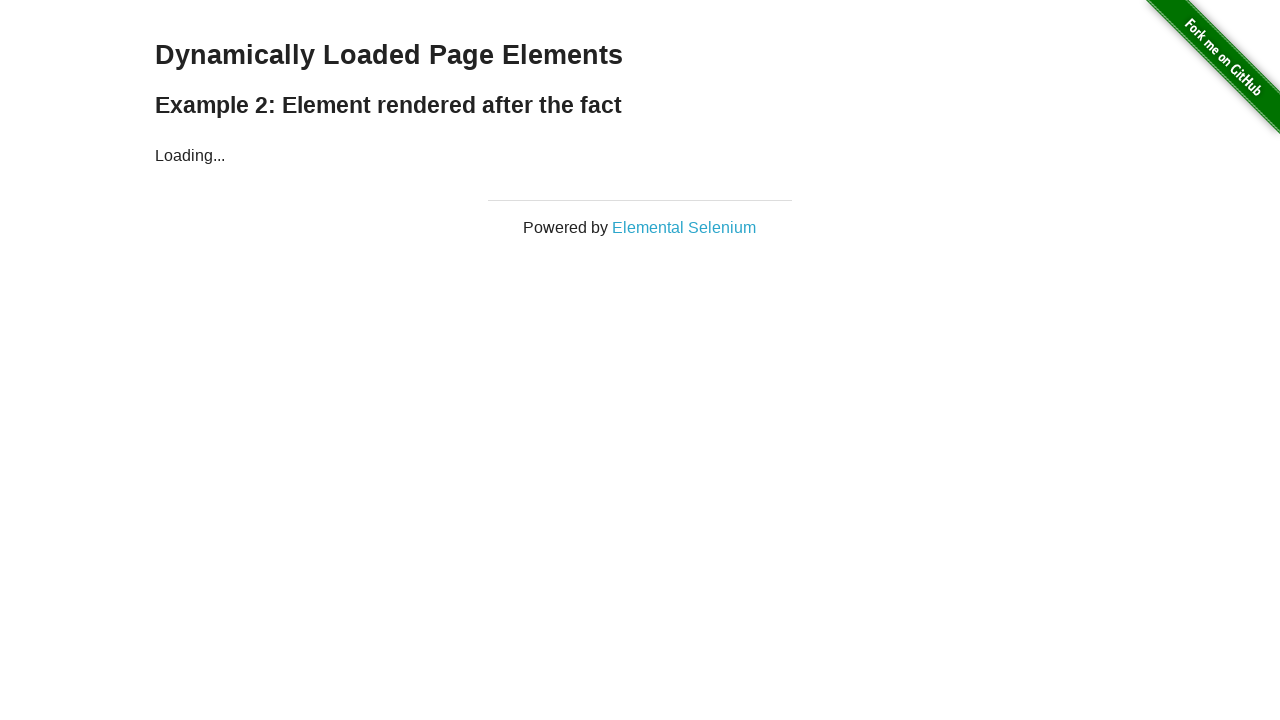

Waited for finish element to become visible after loading completed
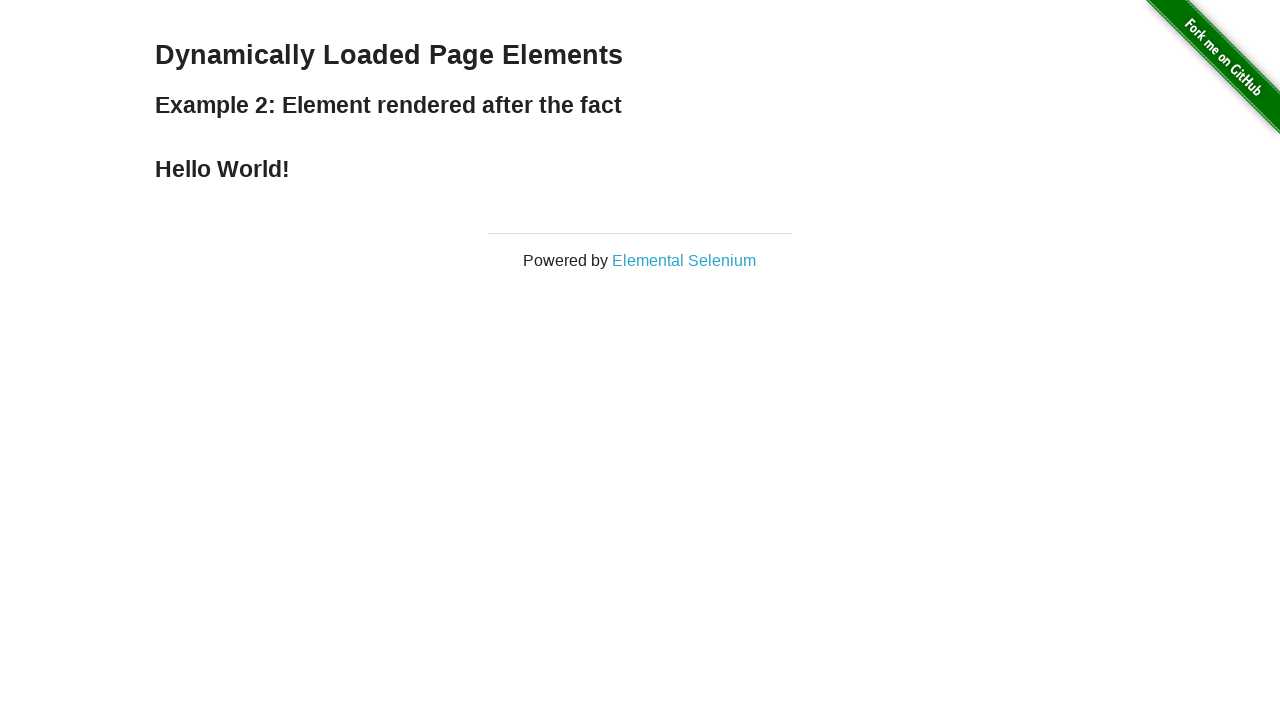

Verified finish element is displayed
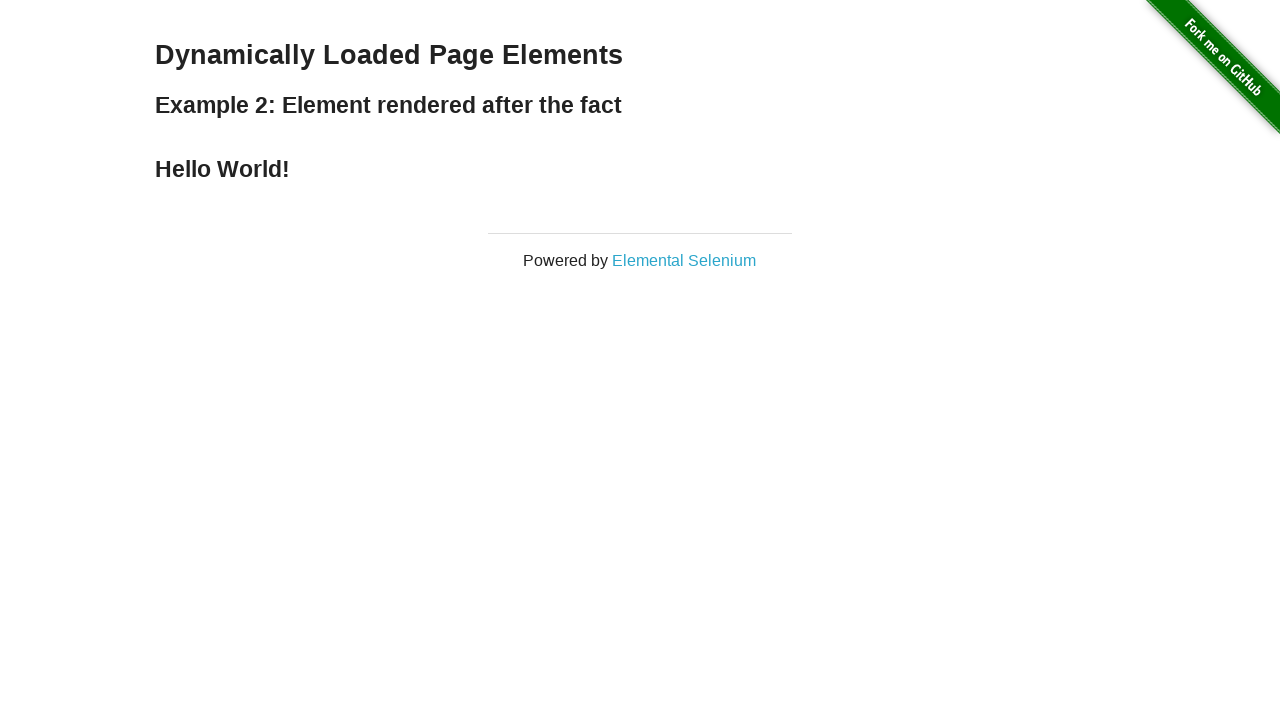

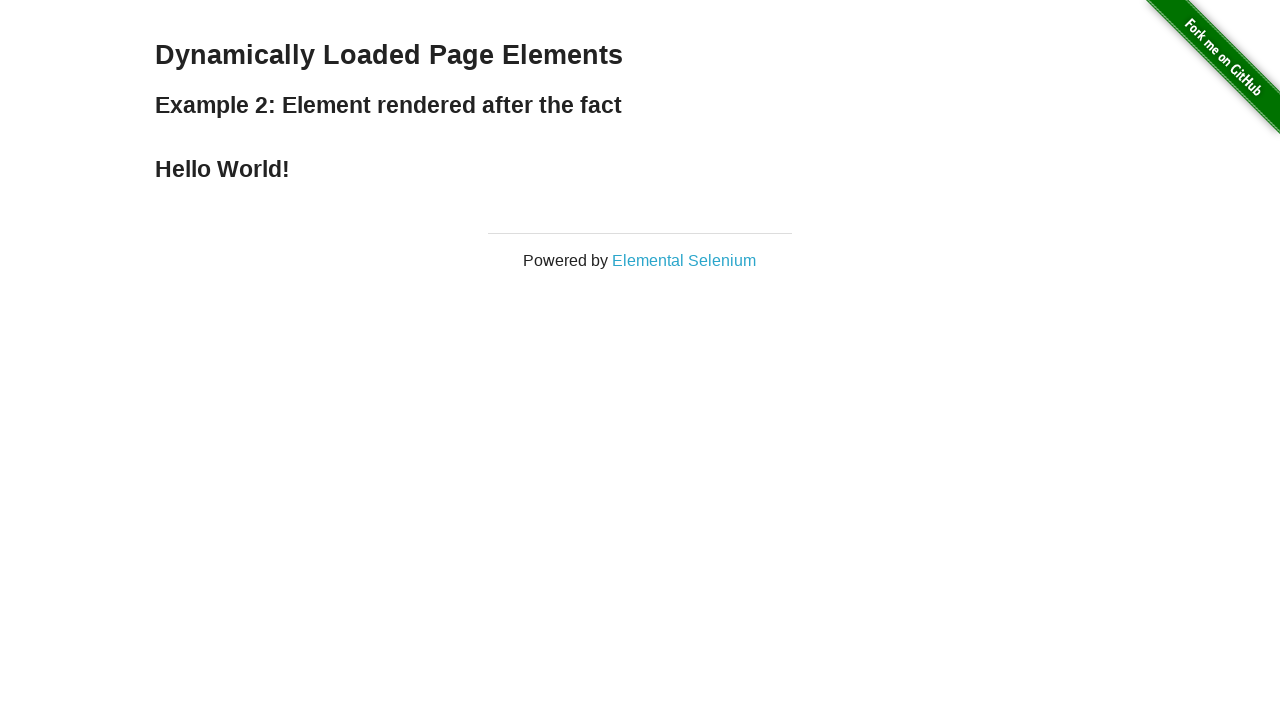